Tests validation by entering username less than 5 characters and verifying length requirement alert

Starting URL: http://automationbykrishna.com

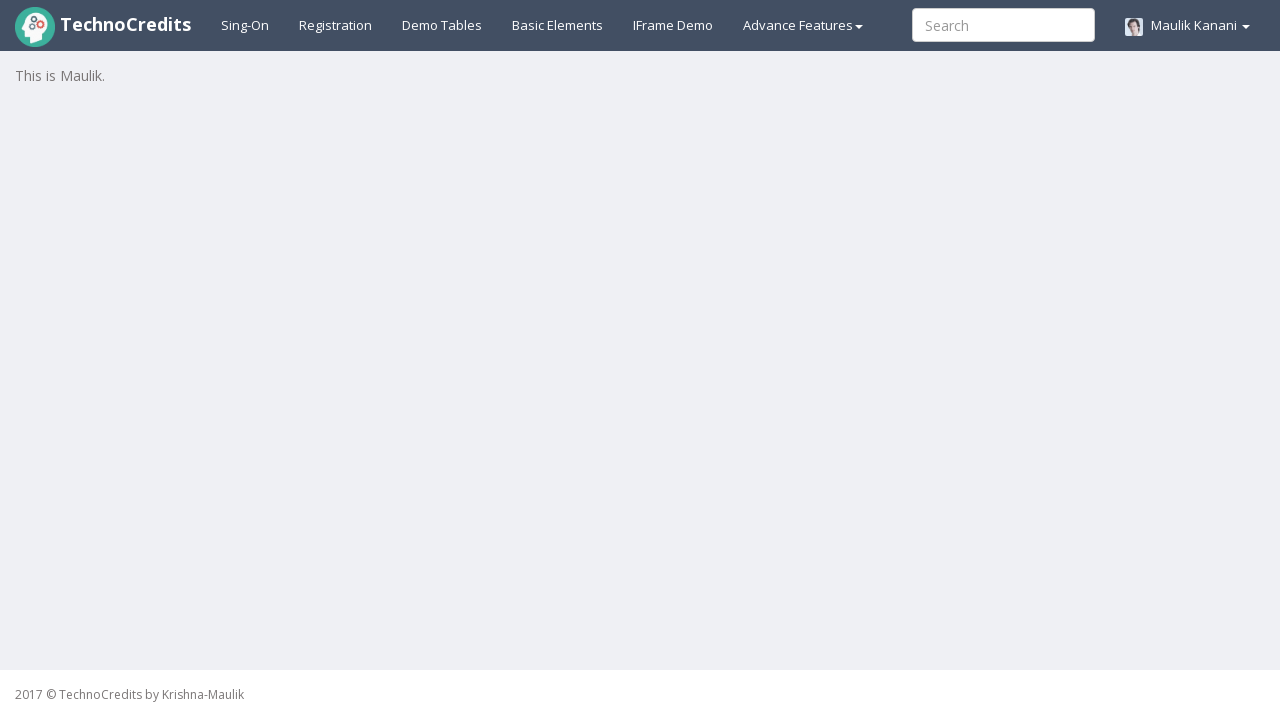

Clicked on registration link at (336, 25) on xpath=//a[@id='registration2']
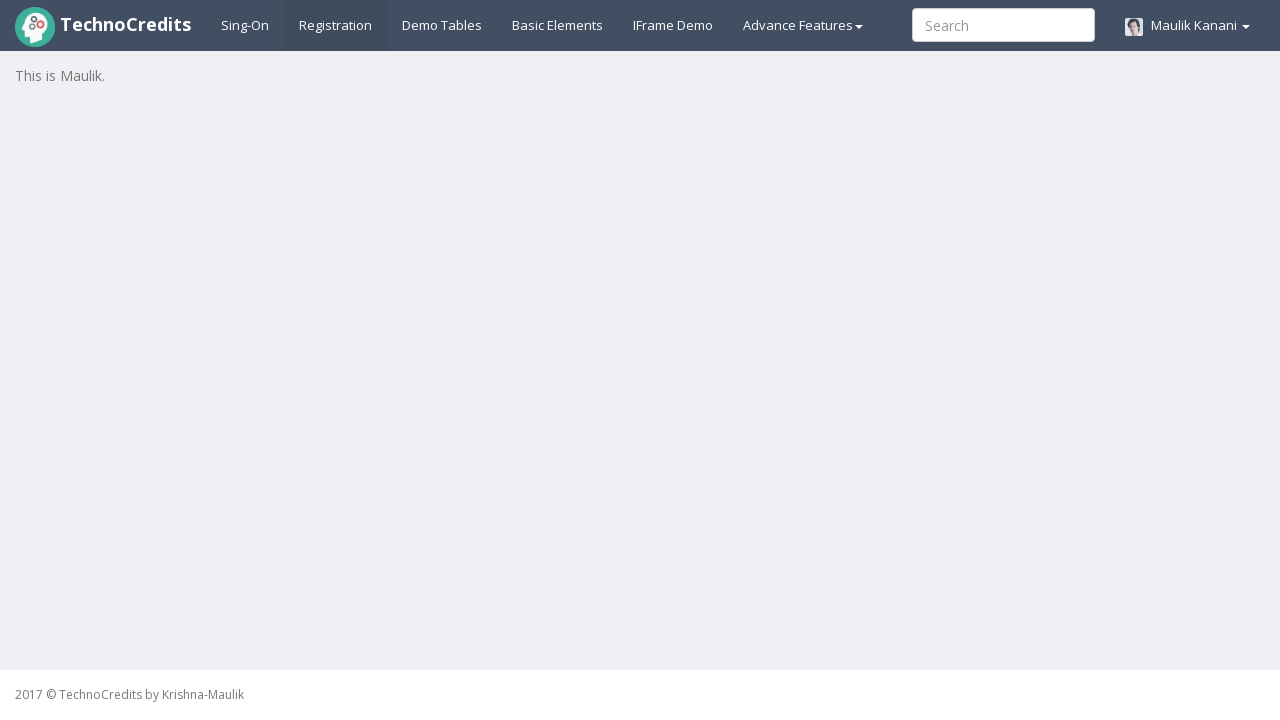

Registration form loaded and fullName field is visible
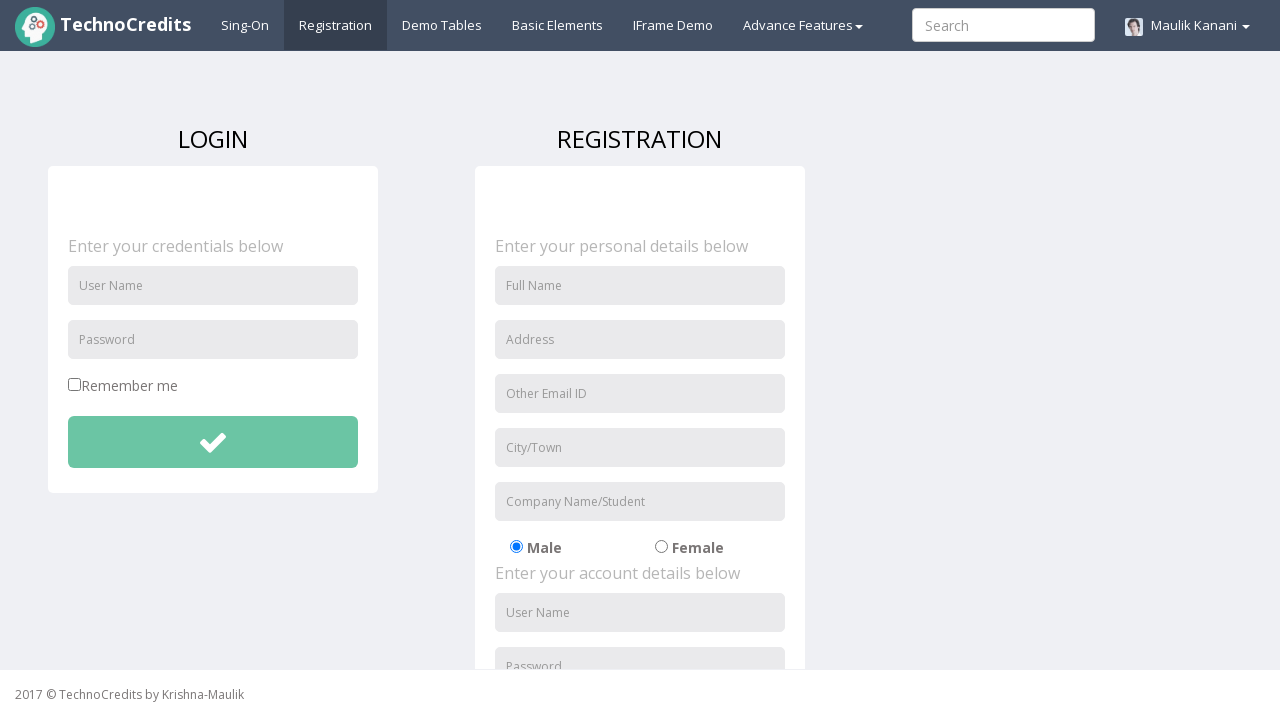

Filled fullName field with 'Kevin Thomas' on //input[@id='fullName']
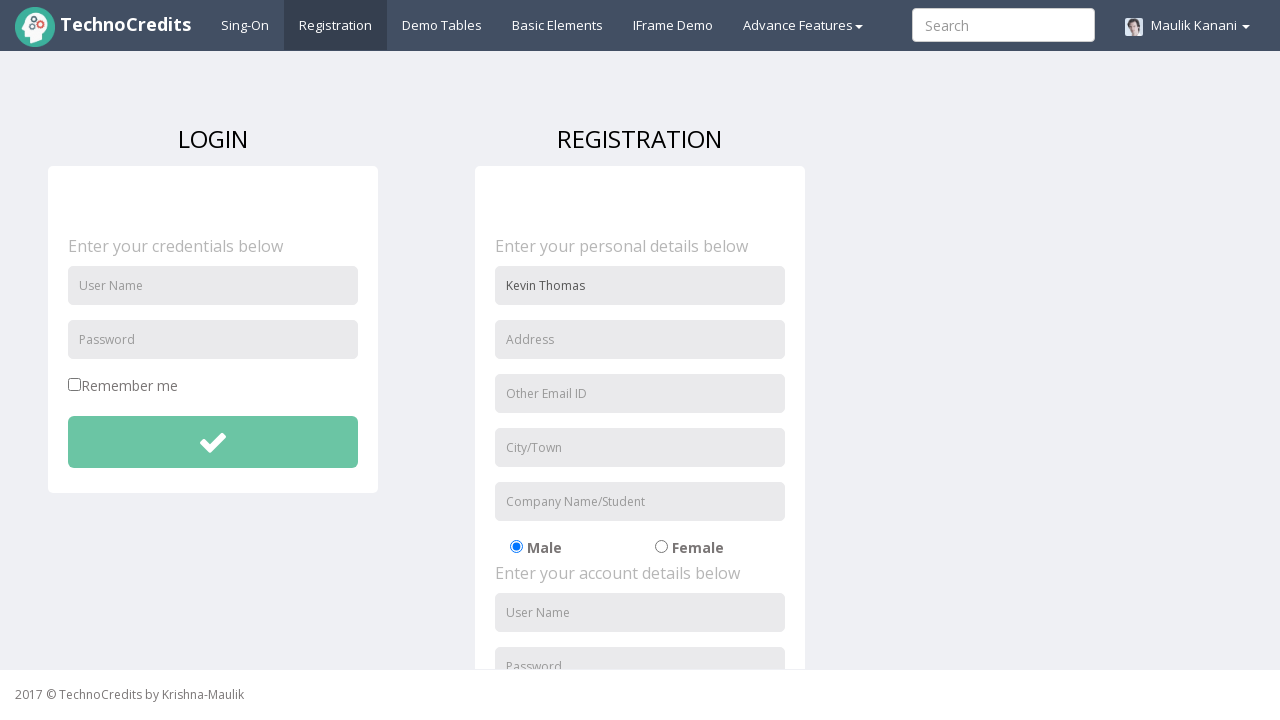

Filled address field with '852 Willow Court' on //input[@id='address']
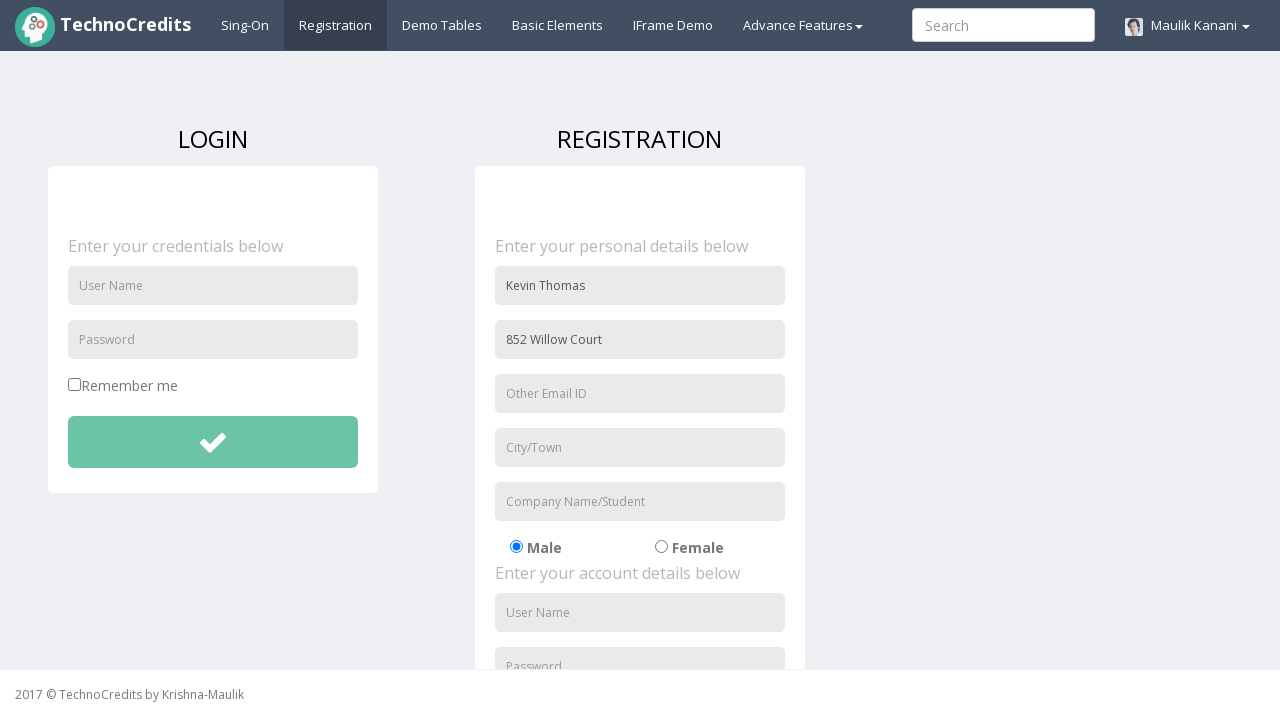

Filled useremail field with 'kevin.t@example.com' on //input[@id='useremail']
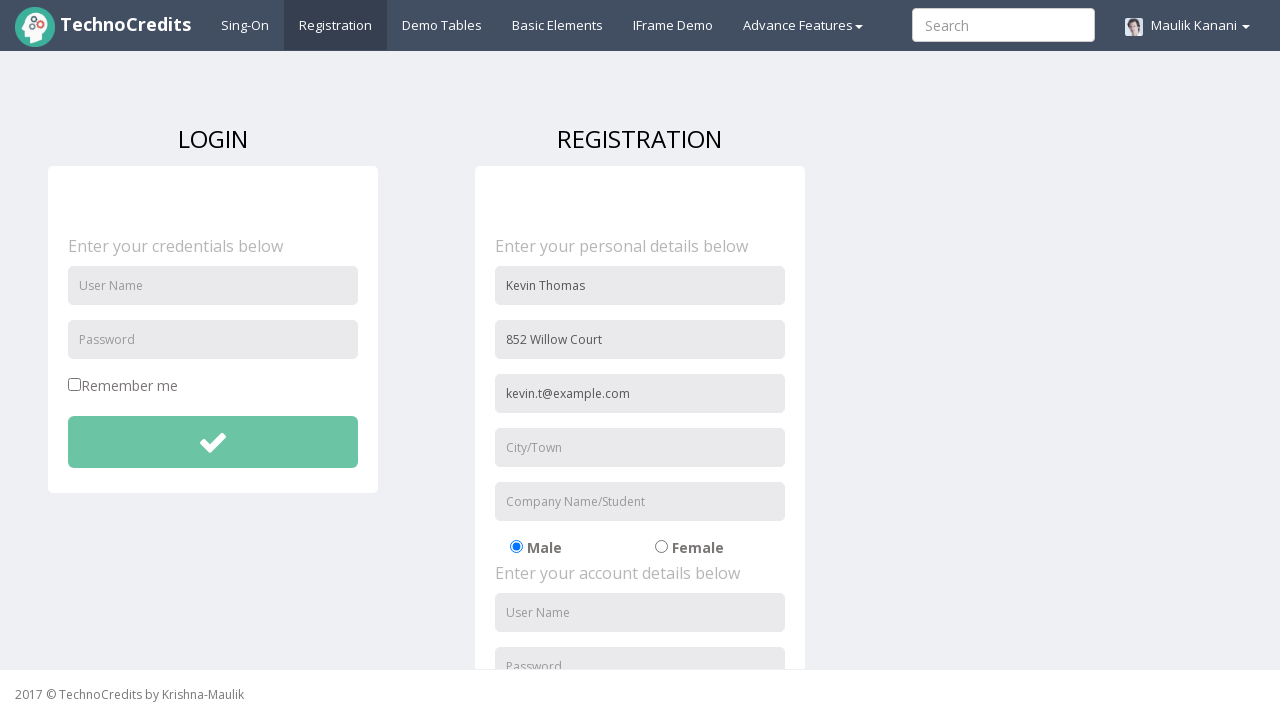

Filled usercity field with 'Miami' on //input[@id='usercity']
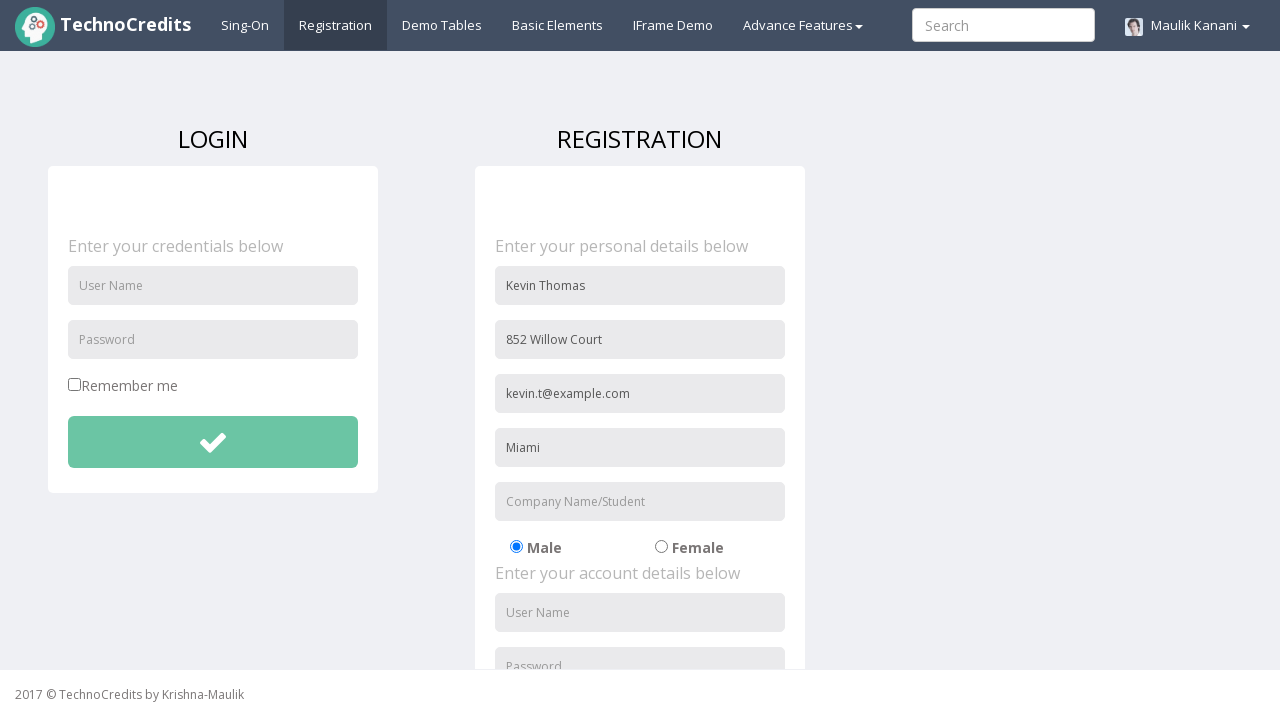

Filled organization field with 'Data Analytics Inc' on //input[@id='organization']
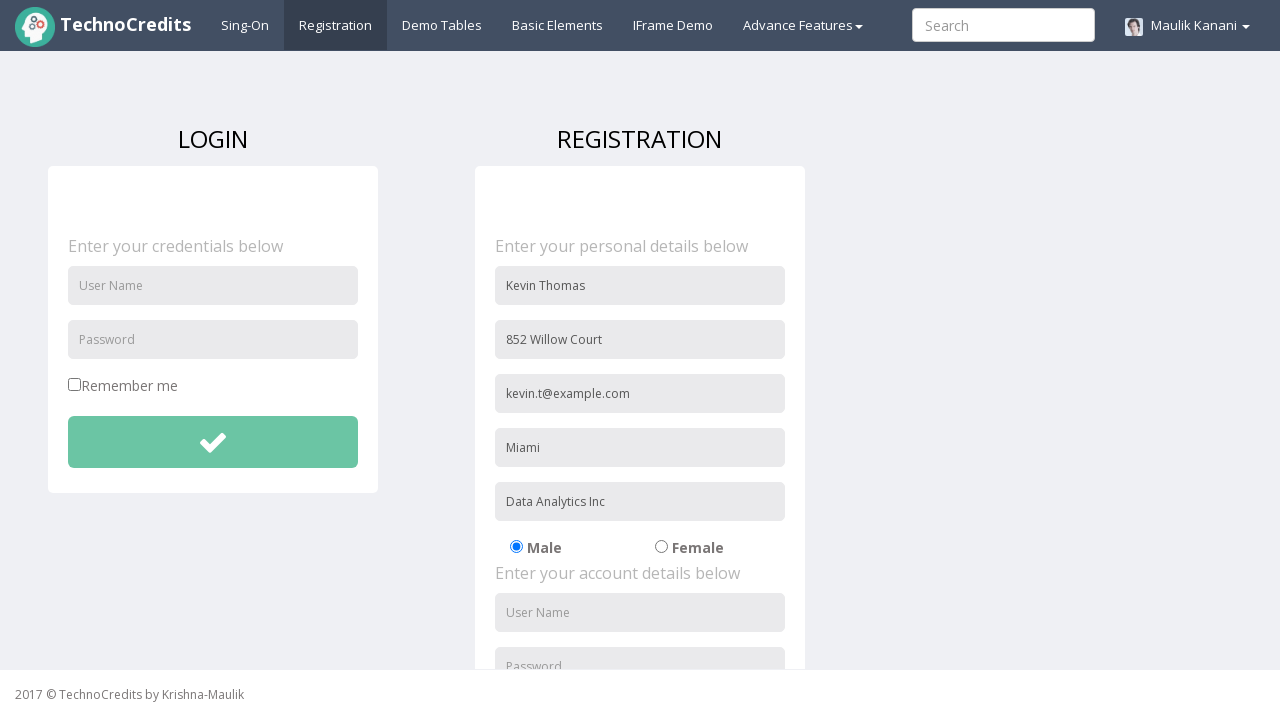

Filled usernameReg field with 'kevint852' on //input[@id='usernameReg']
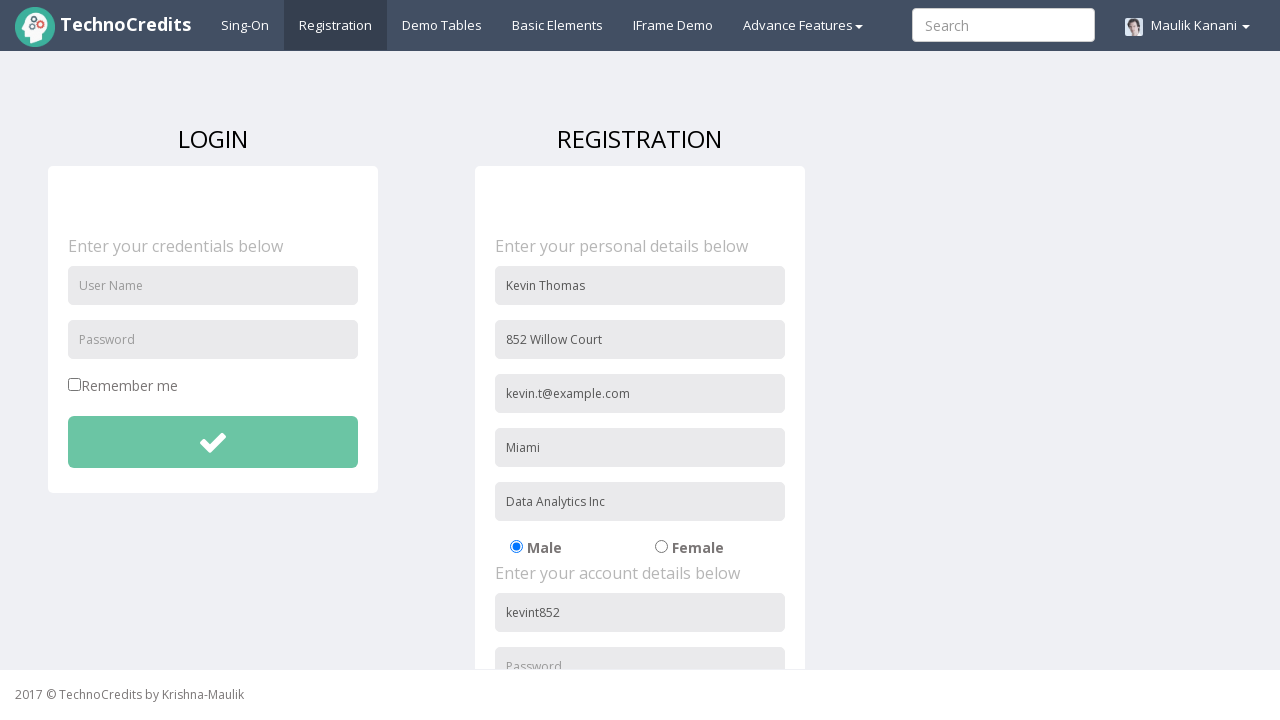

Filled passwordReg field with 'thomas852' on //input[@id='passwordReg']
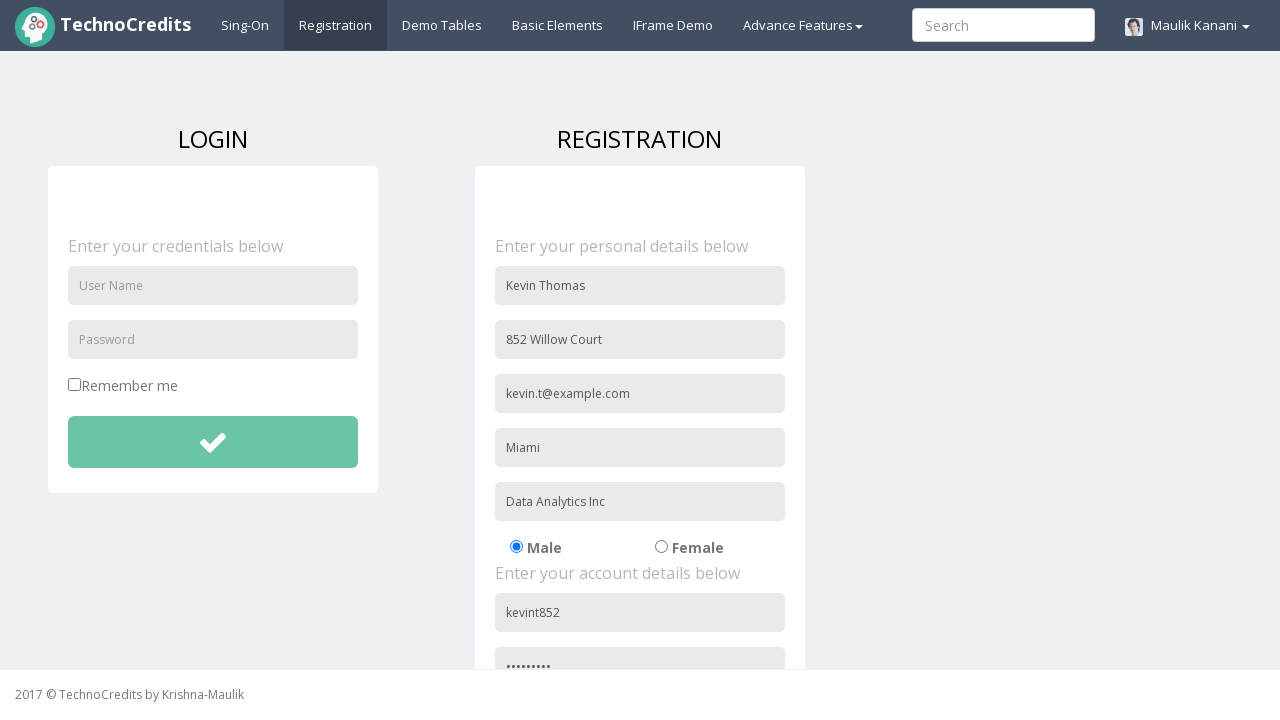

Filled repasswordReg field with 'thomas852' on //input[@id='repasswordReg']
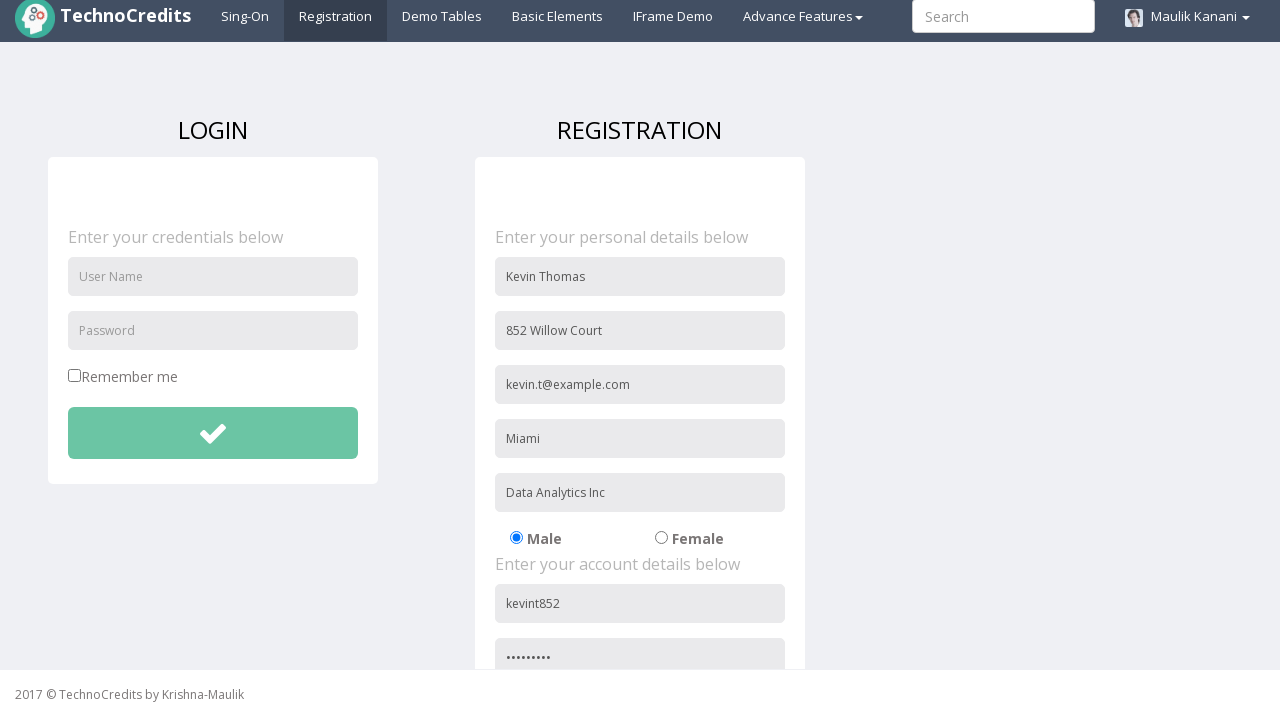

Checked signup agreement checkbox at (481, 601) on xpath=//input[@id='signupAgreement']
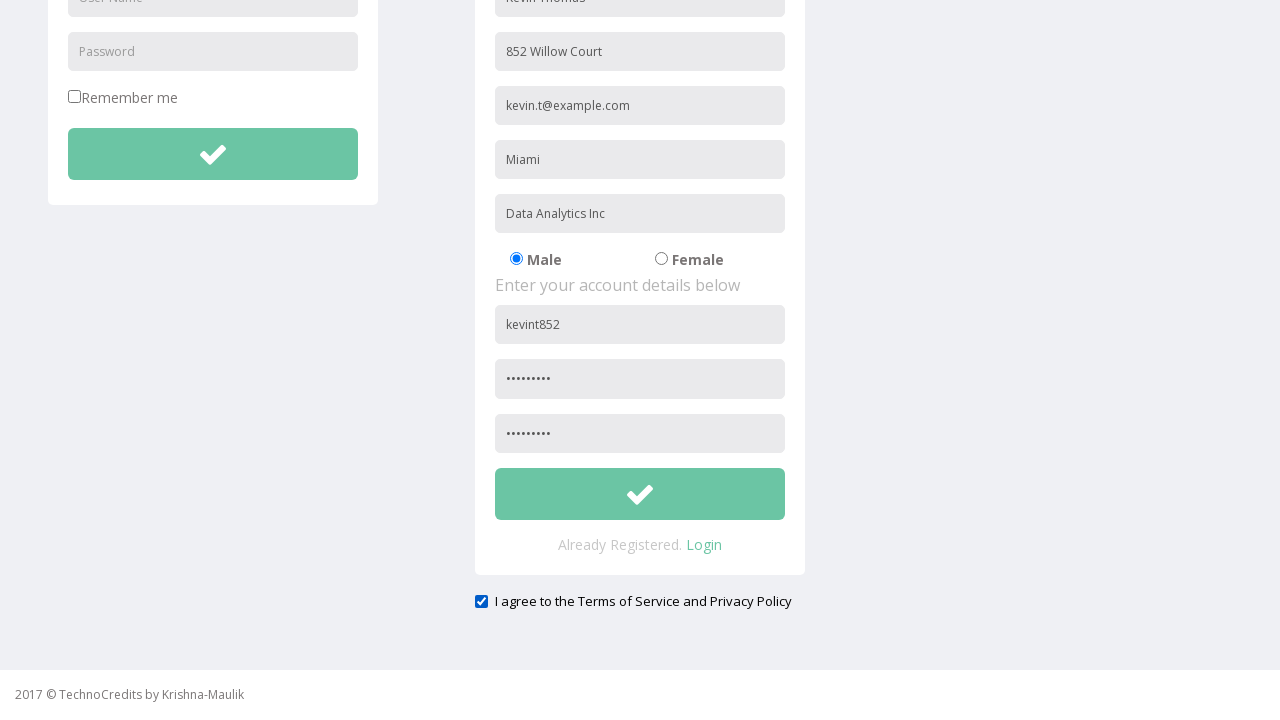

Filled usernameReg field with 'kev' (less than 5 characters) on //input[@id='usernameReg']
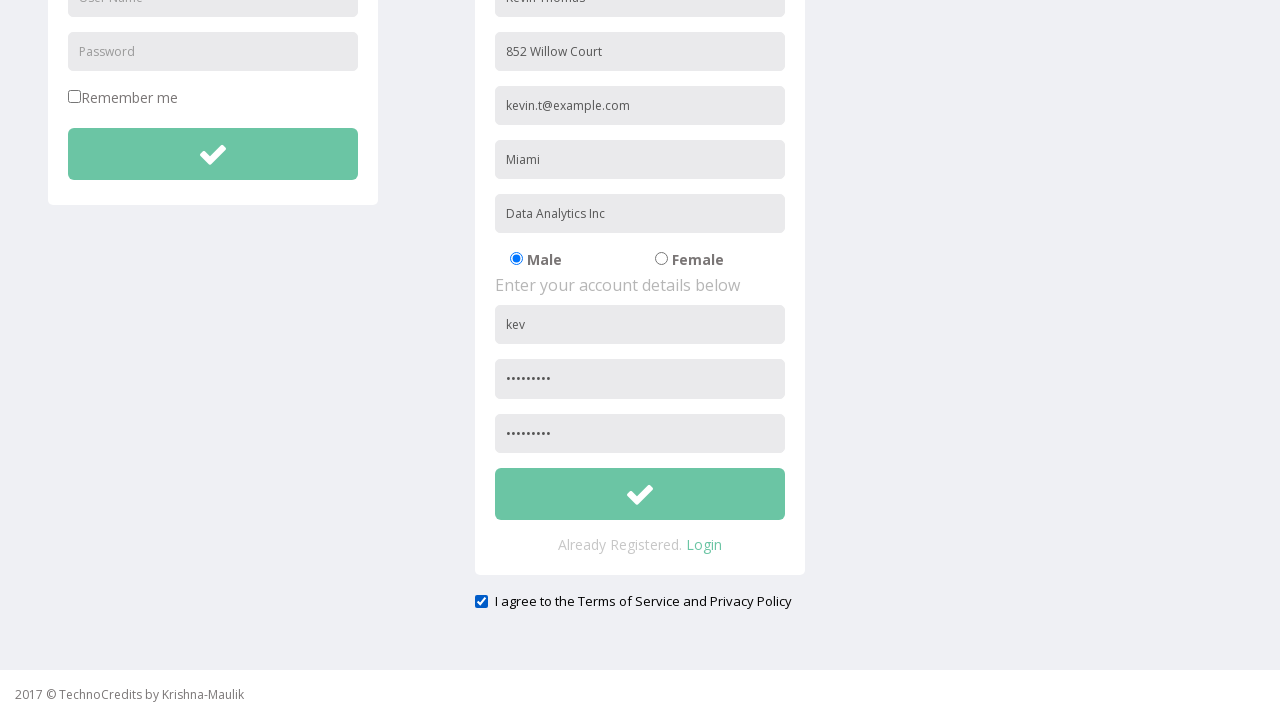

Clicked sign up button to submit form at (640, 494) on xpath=//button[@id='btnsubmitsignUp']
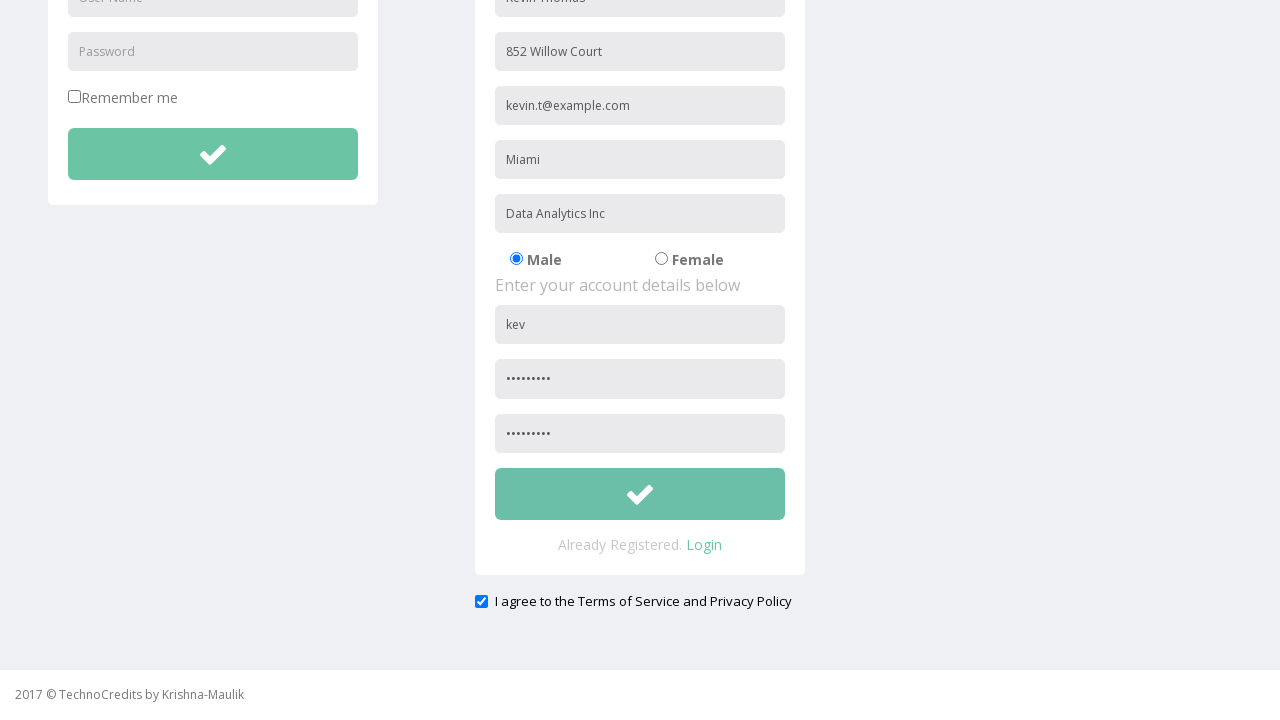

Set up dialog handler to accept length requirement alert
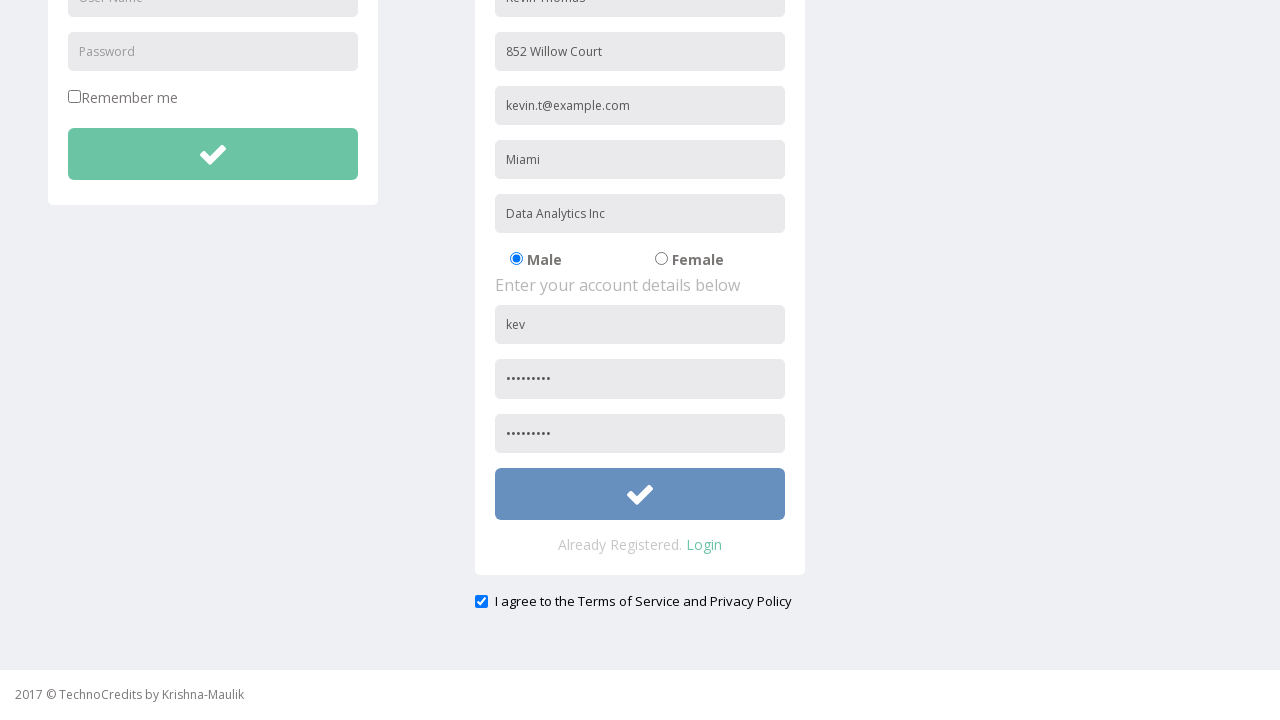

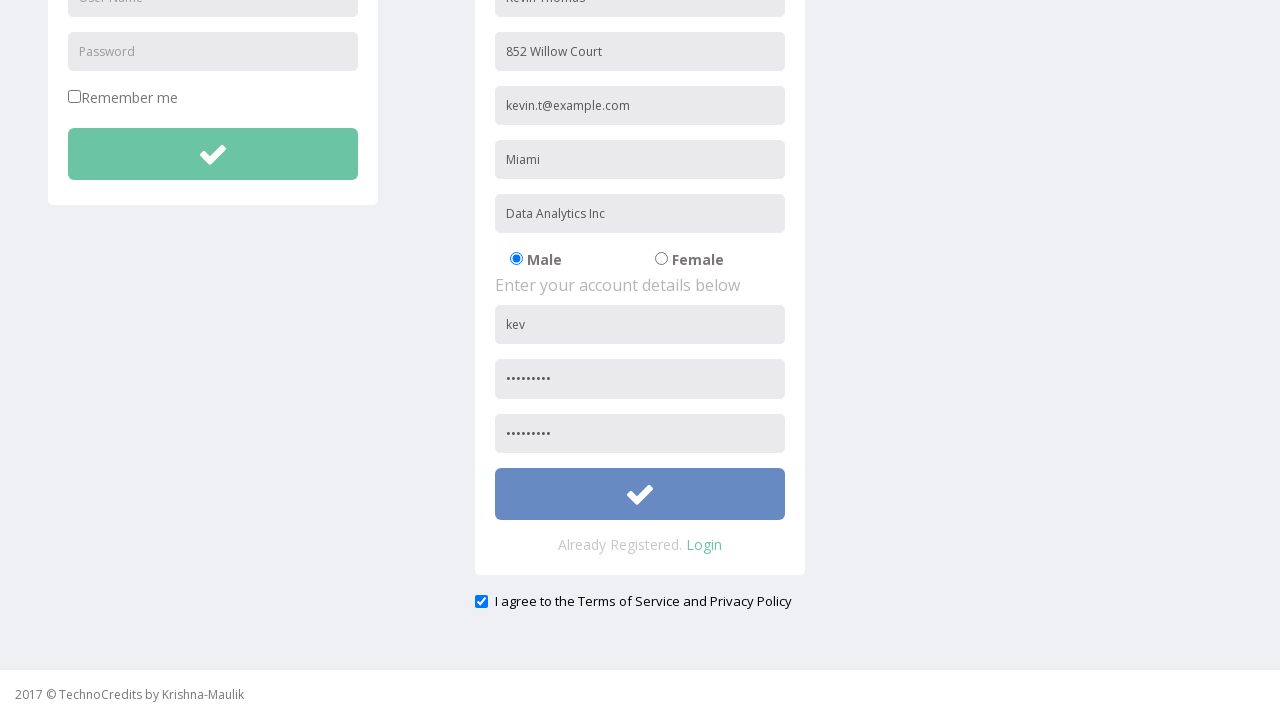